Navigates to the Vasavi College of Engineering website and verifies the page loads successfully

Starting URL: http://www.vce.ac.in/

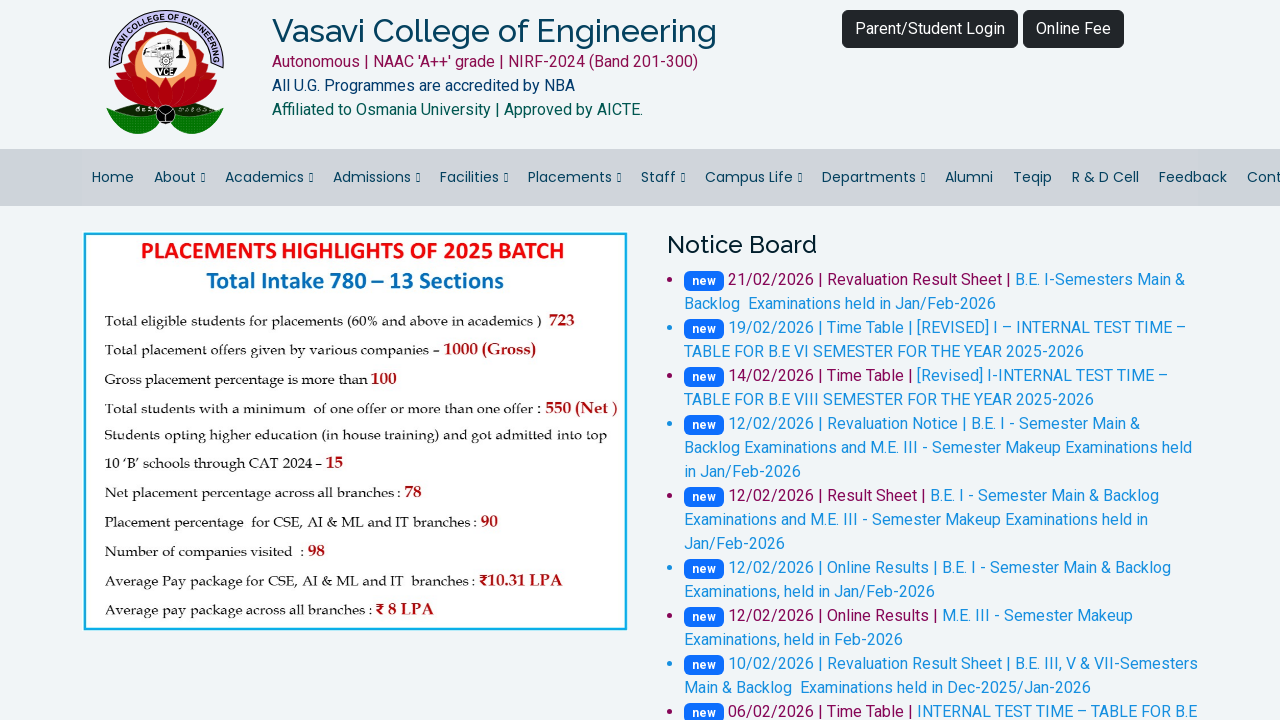

Waited for page to reach domcontentloaded state
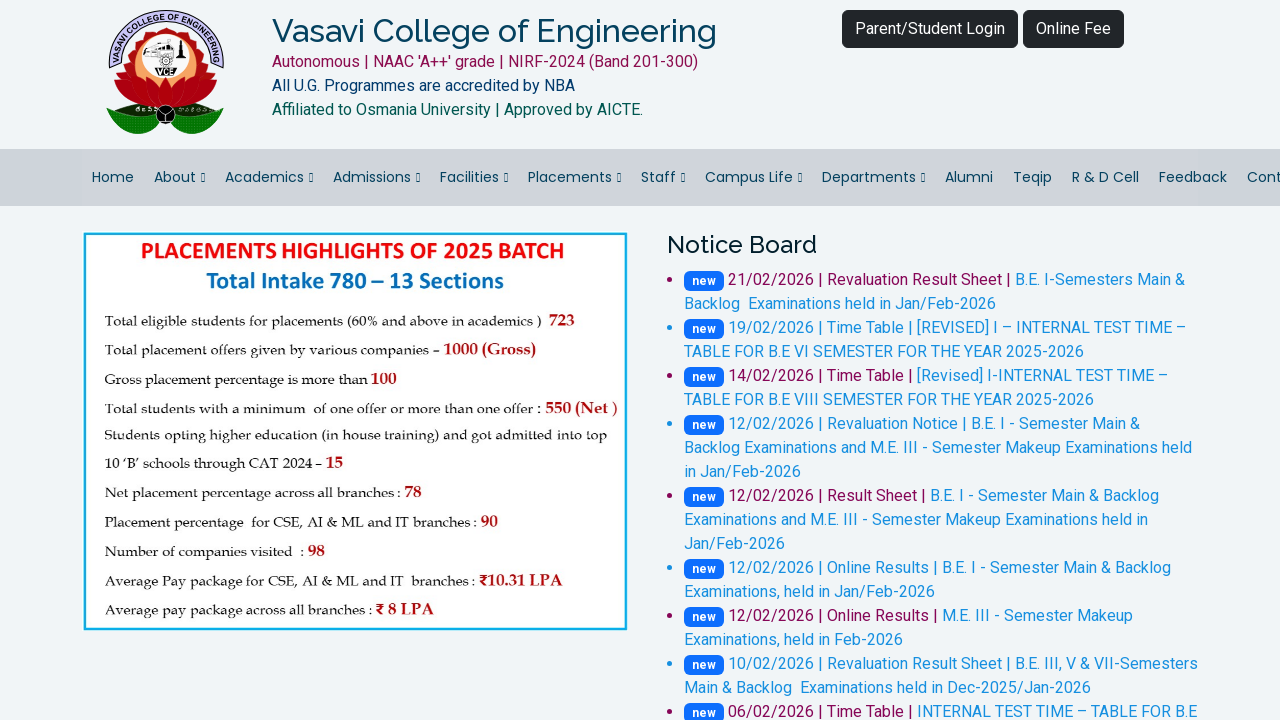

Verified body element is present on Vasavi College of Engineering website
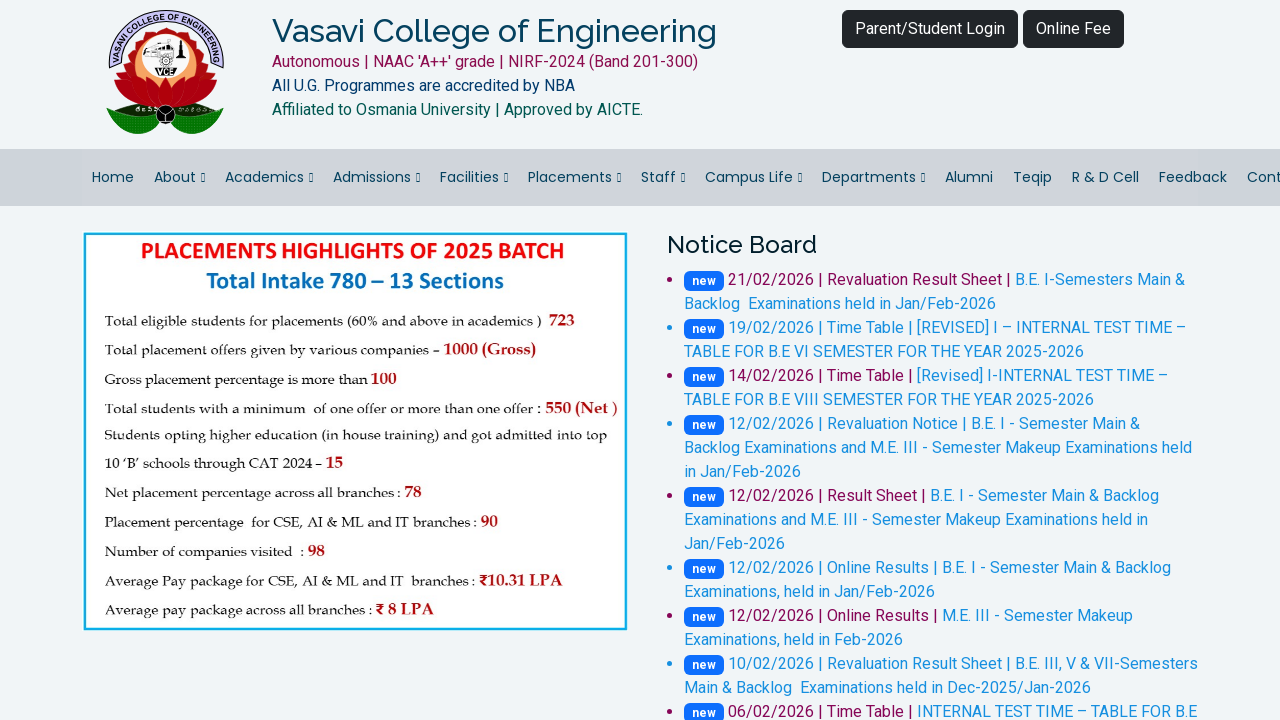

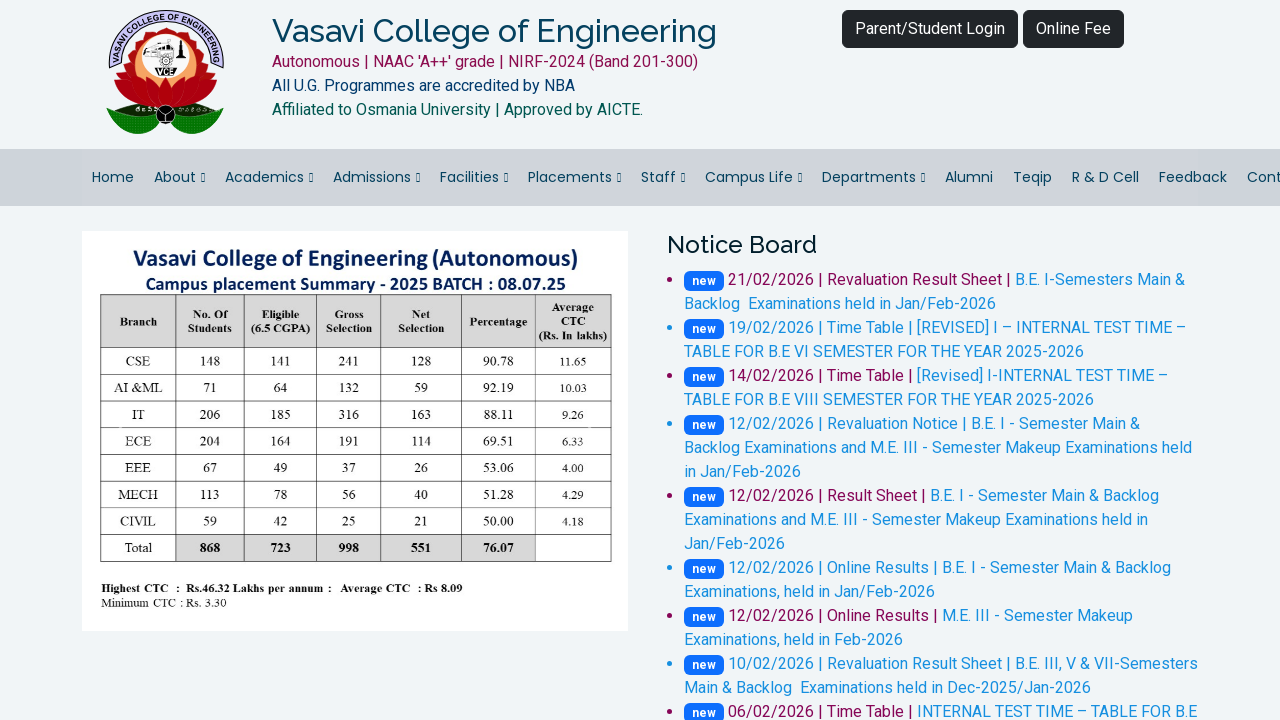